Gets the text content of an h1 element on the page

Starting URL: https://www.selenium.dev/selenium/web/inputs.html

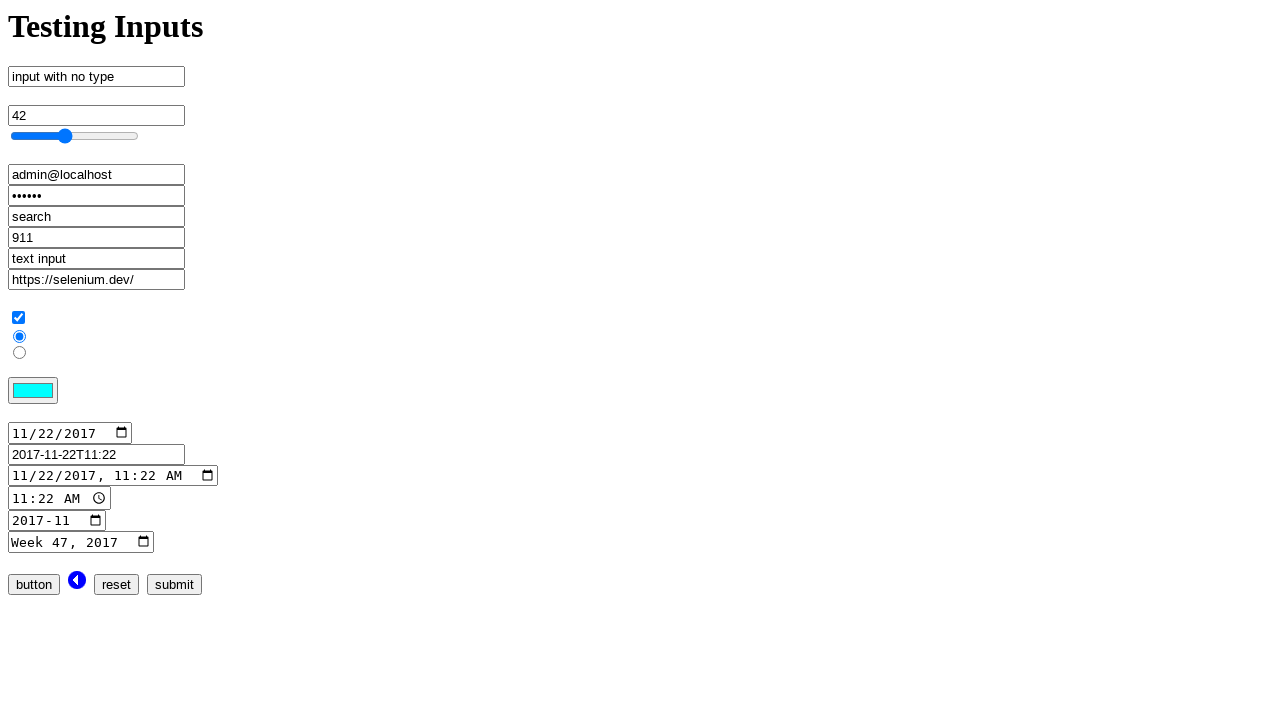

Navigated to inputs.html page
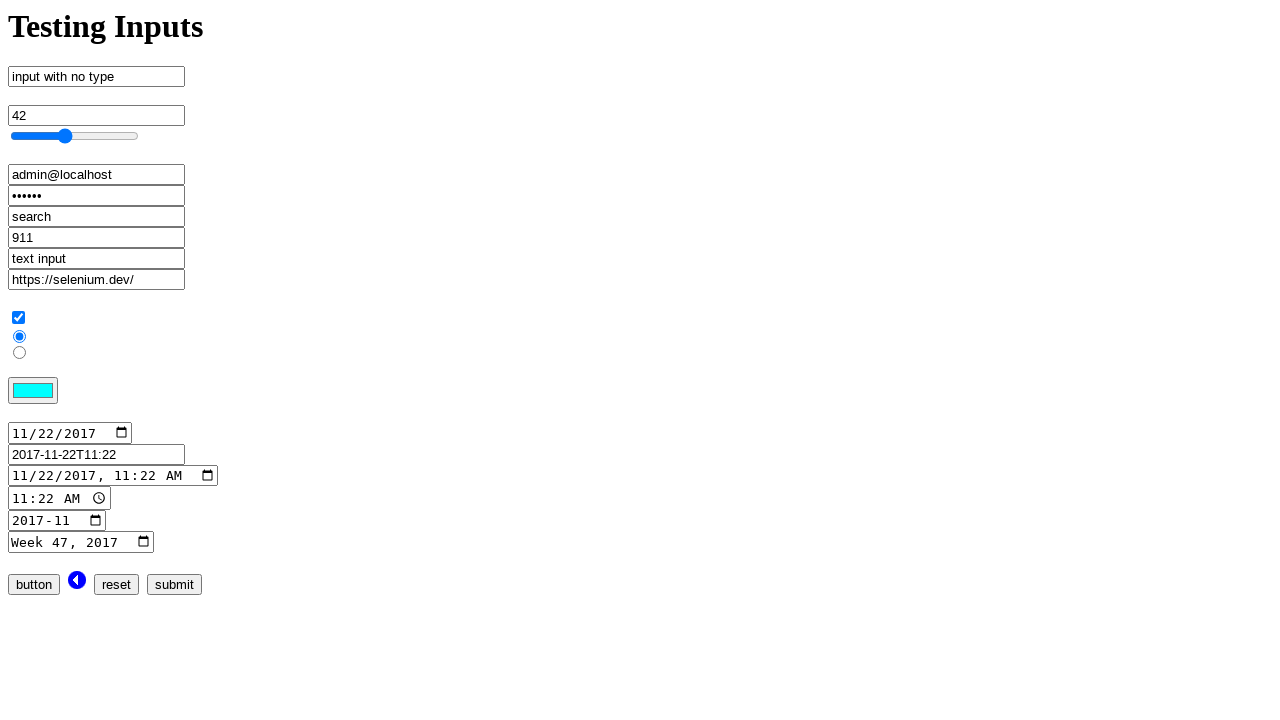

Retrieved text content from h1 element
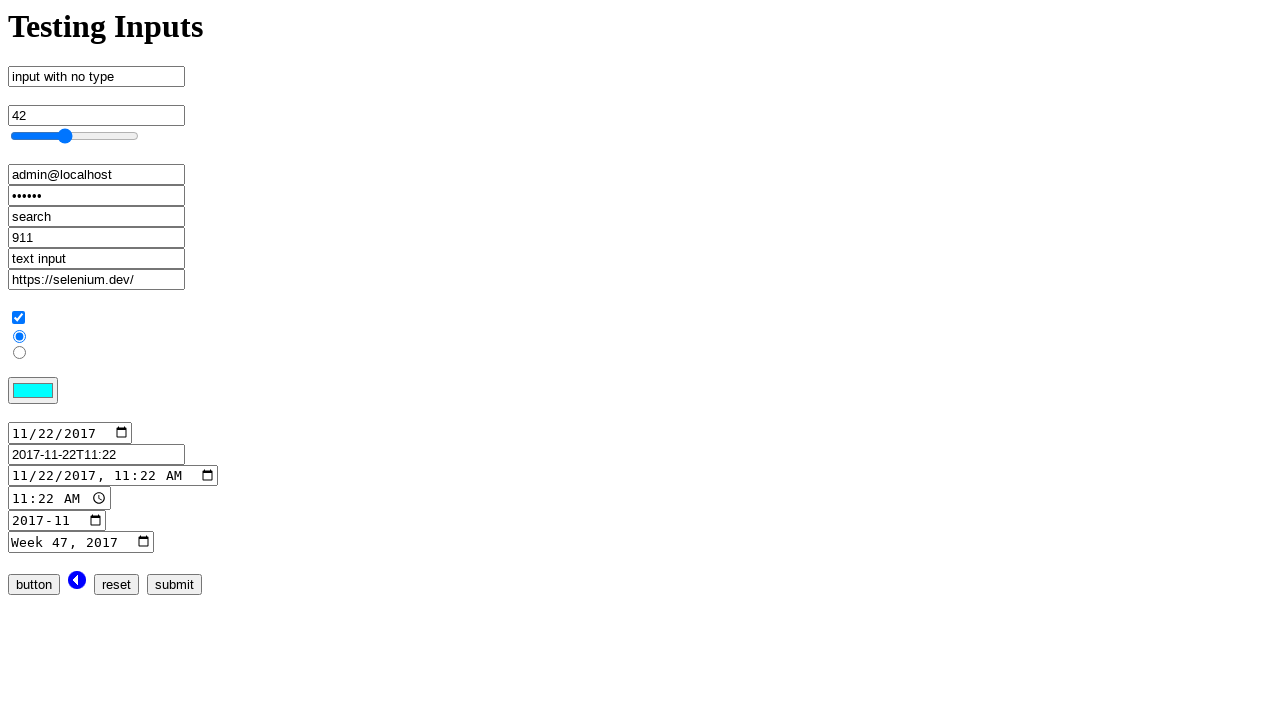

Verified h1 text content equals 'Testing Inputs'
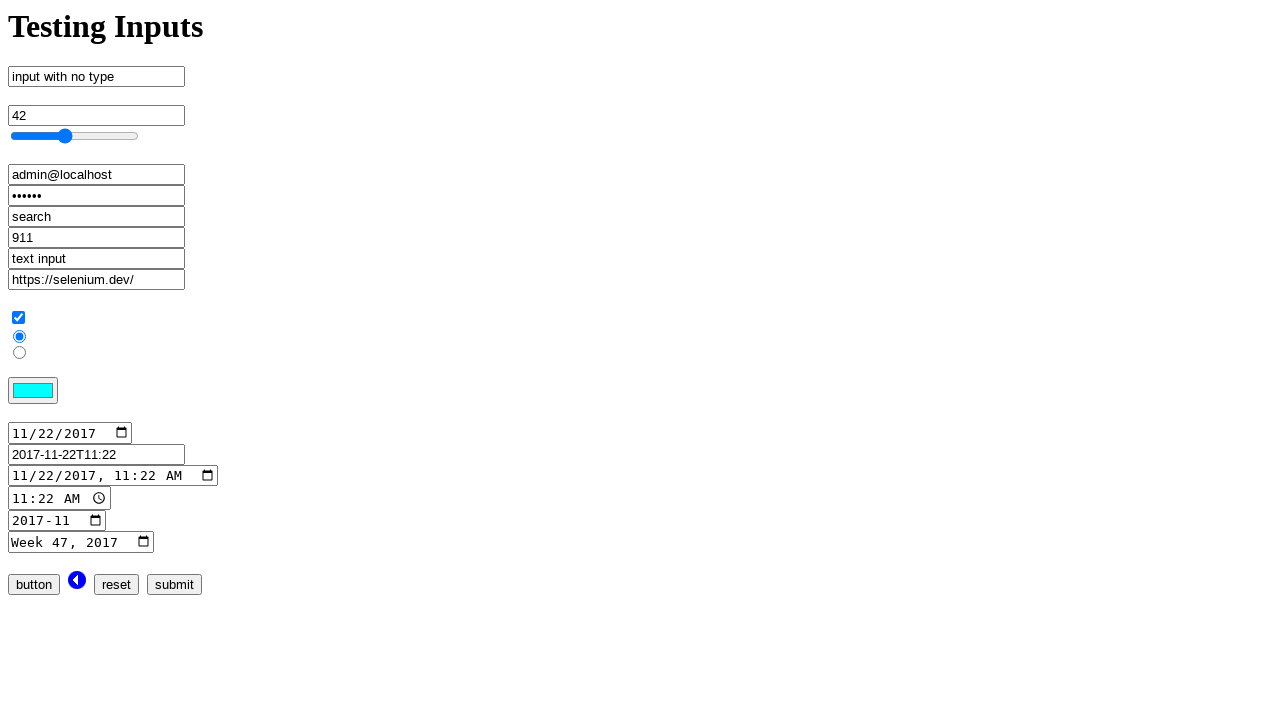

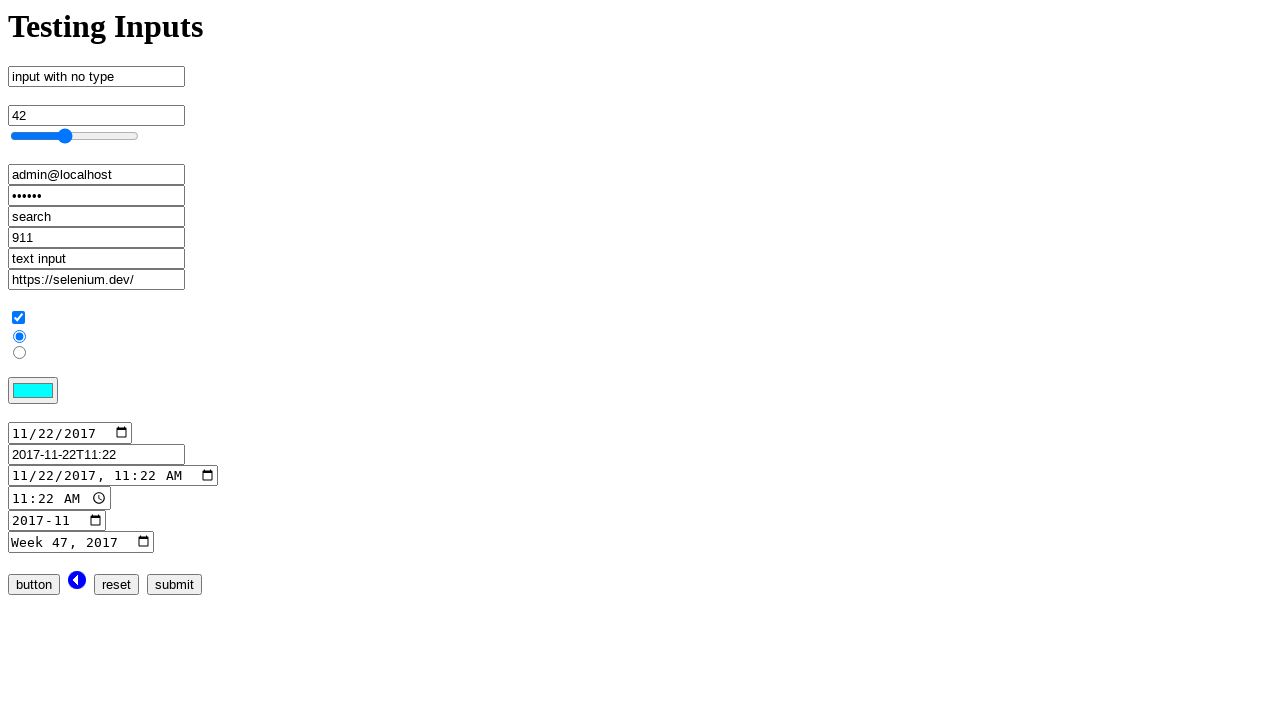